Tests keyboard input on a demo form by typing characters into an email field, copying the text, and pasting it into a password field, then submitting the form.

Starting URL: https://demoapps.qspiders.com/ui/virtual?sublist=0&scenario=2

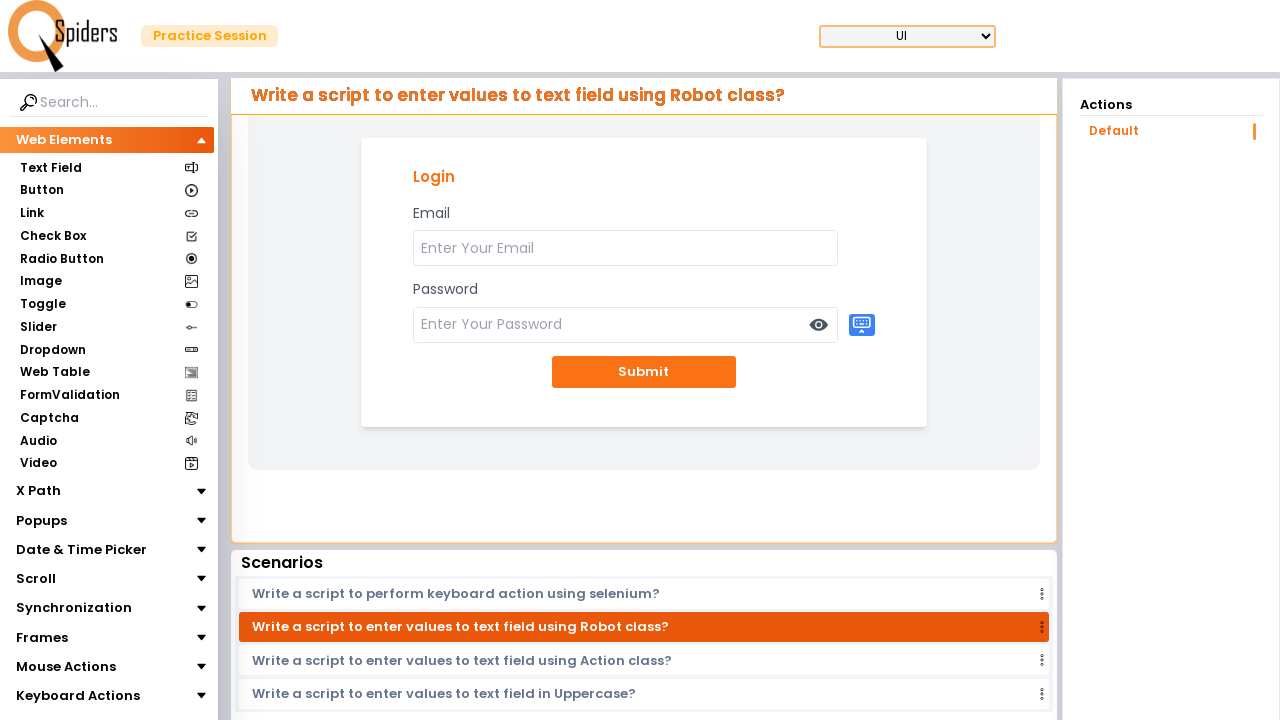

Clicked on email field at (625, 248) on #email
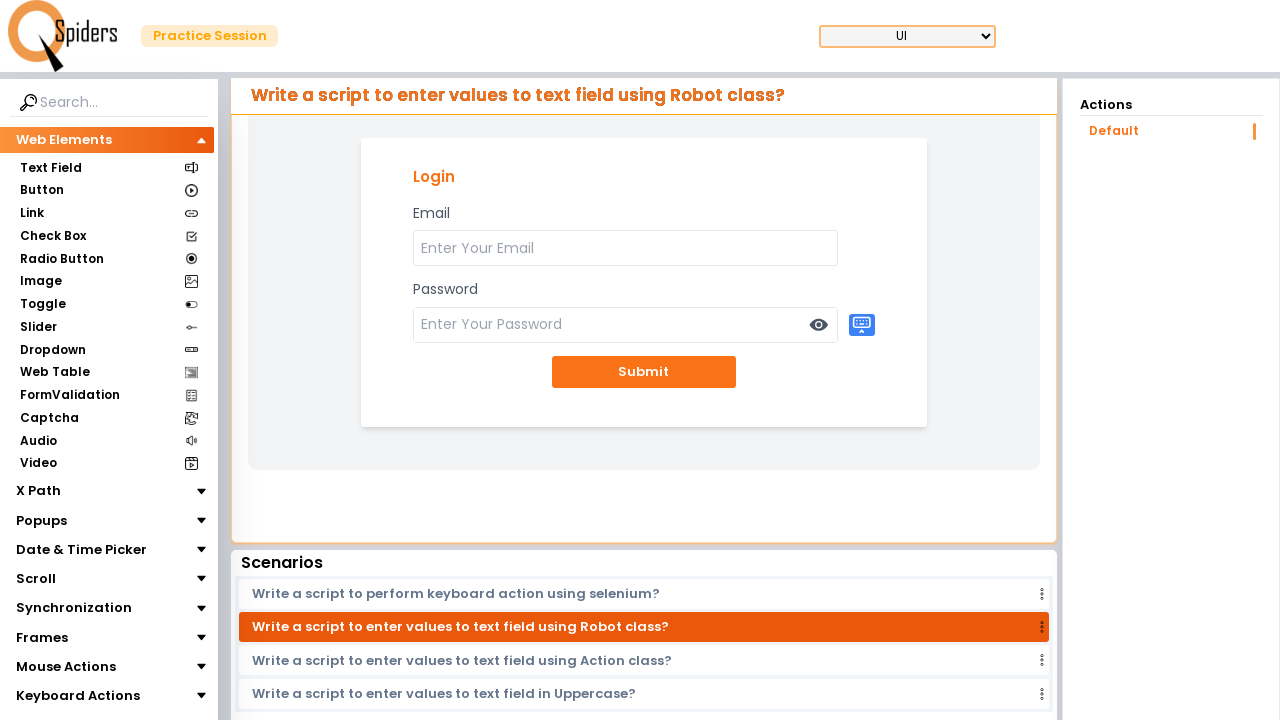

Typed 'szI0q' into email field on #email
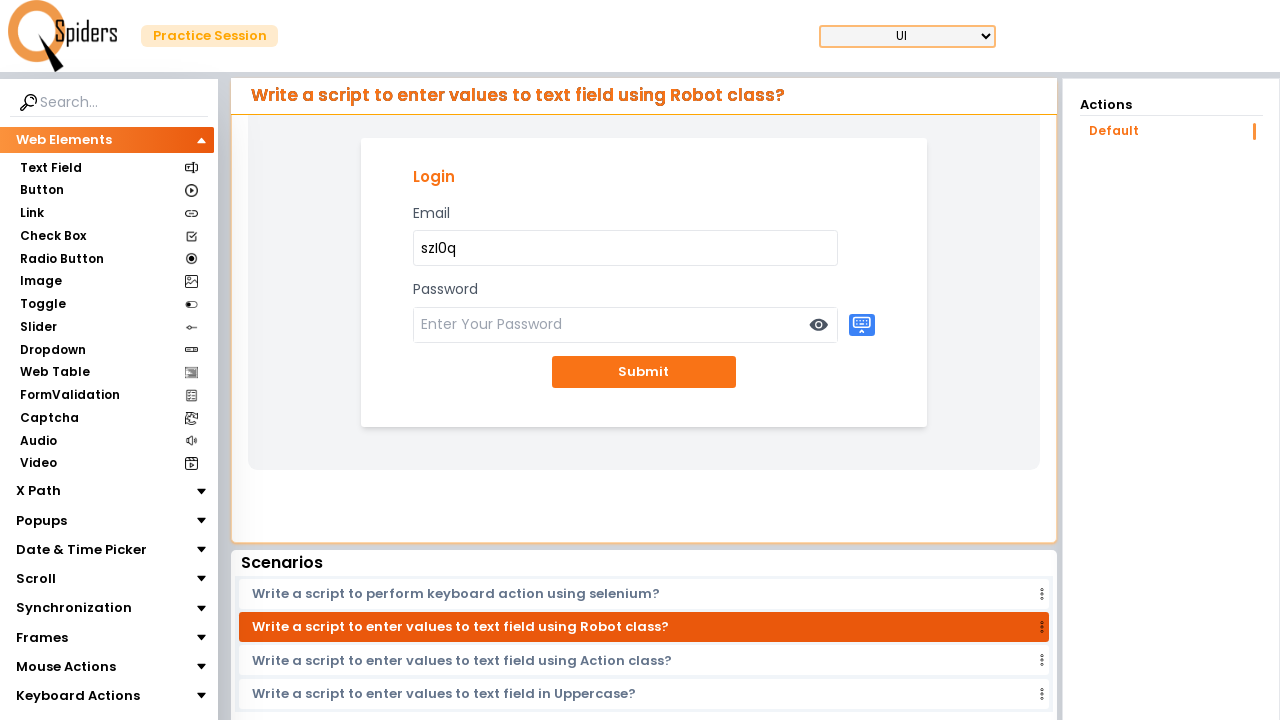

Selected all text in email field using Ctrl+A
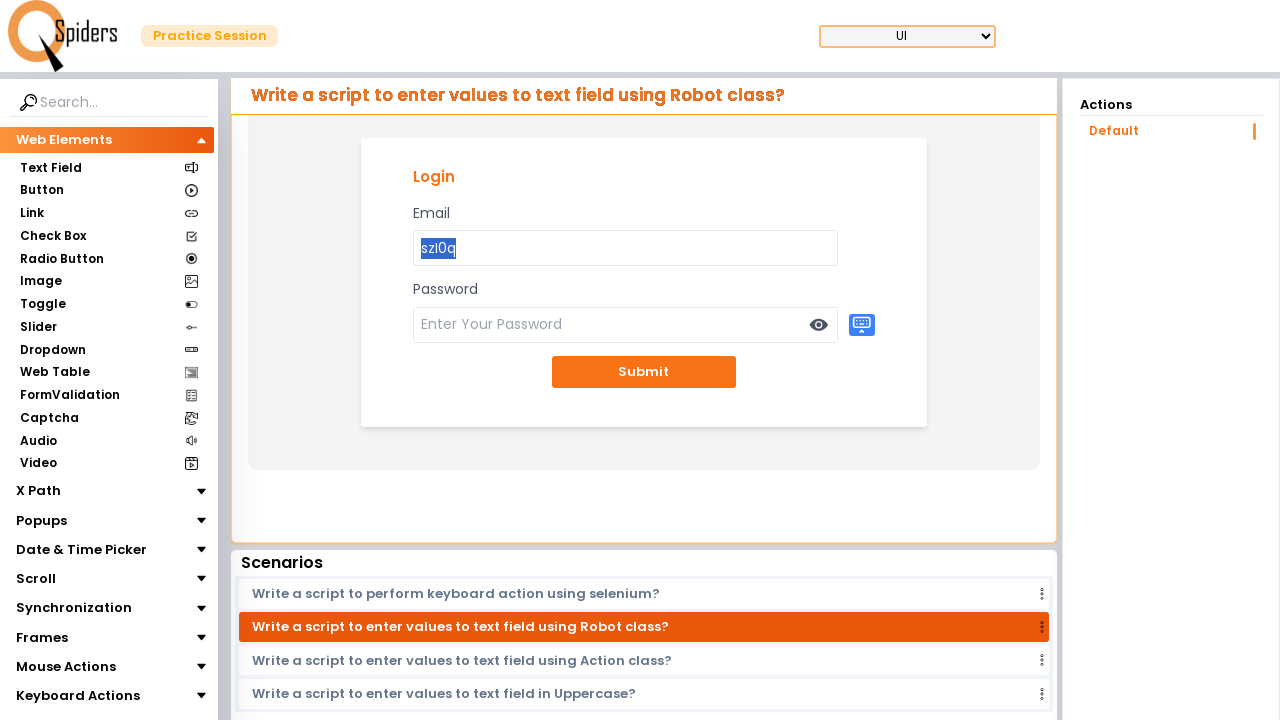

Copied email text using Ctrl+C
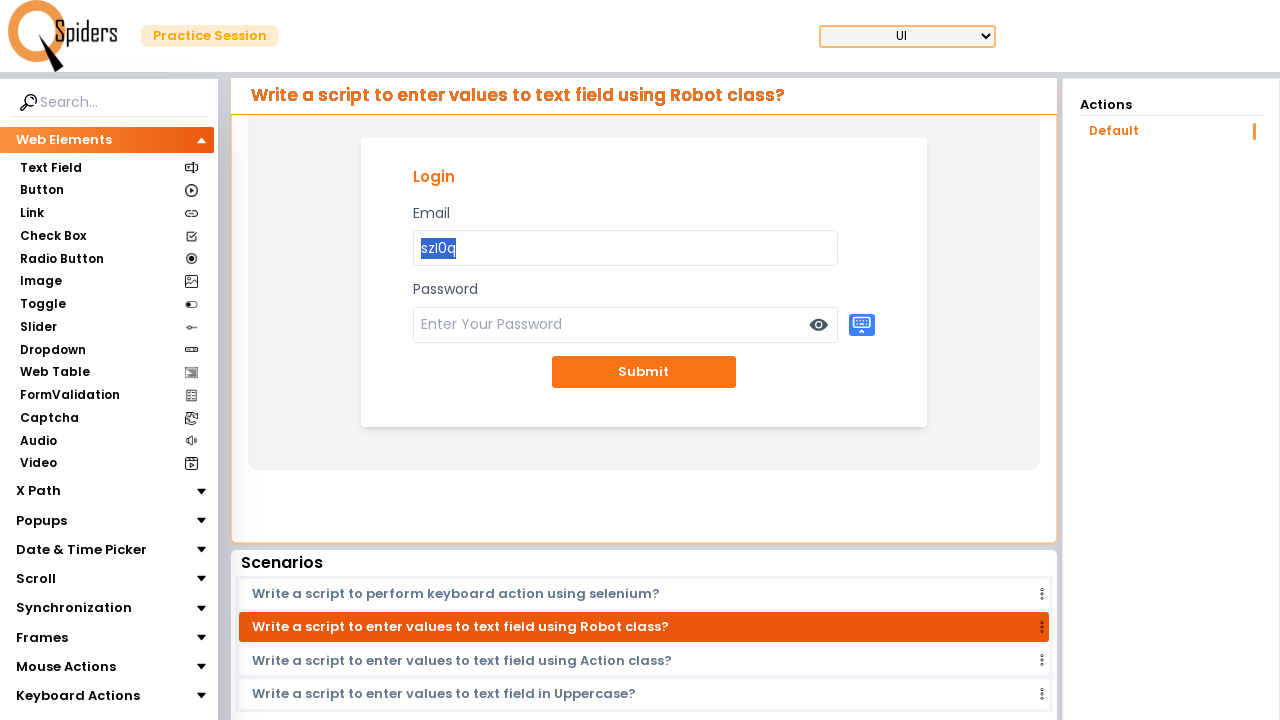

Clicked on password field at (625, 325) on #password
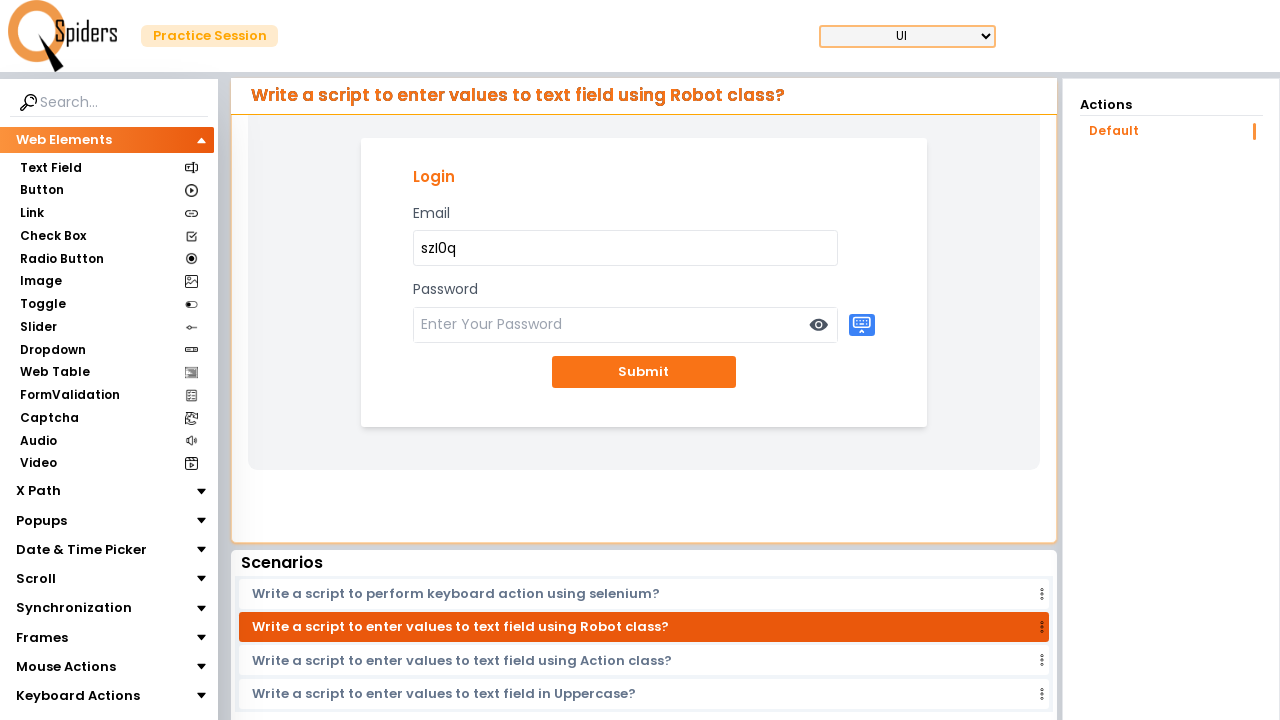

Pasted copied text into password field using Ctrl+V
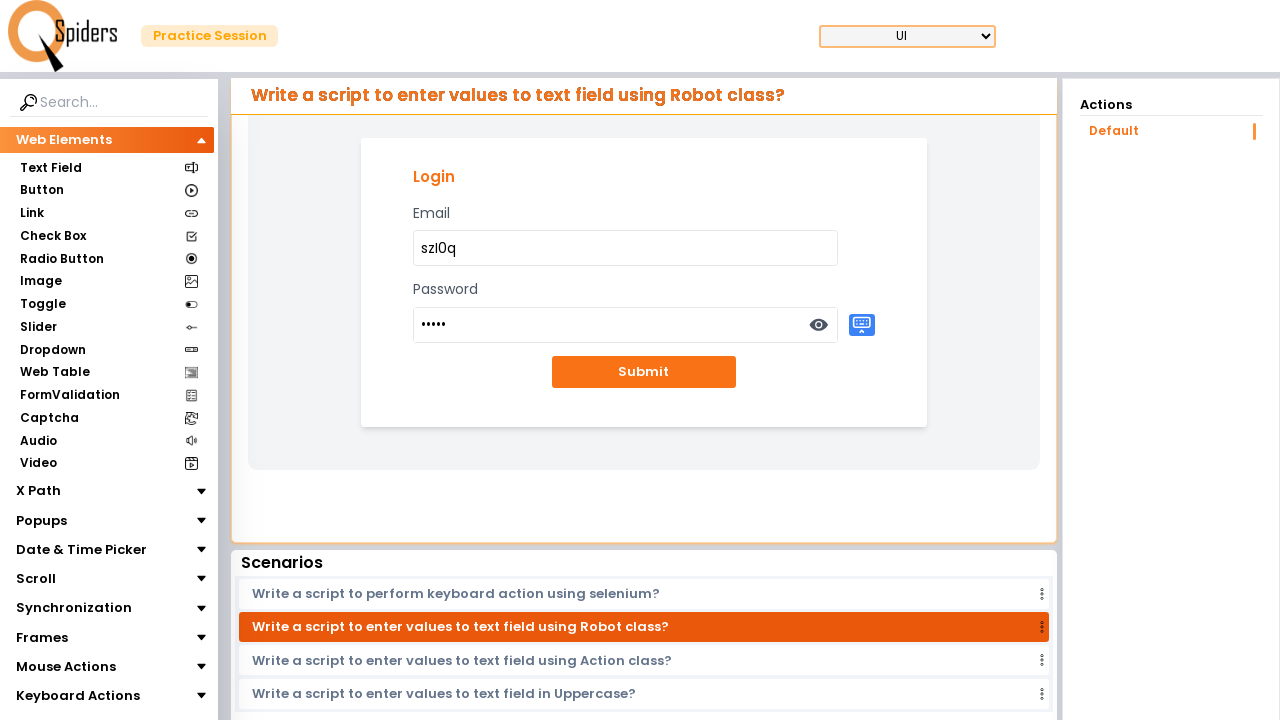

Clicked Submit button to submit the form at (644, 372) on xpath=//button[text()='Submit']
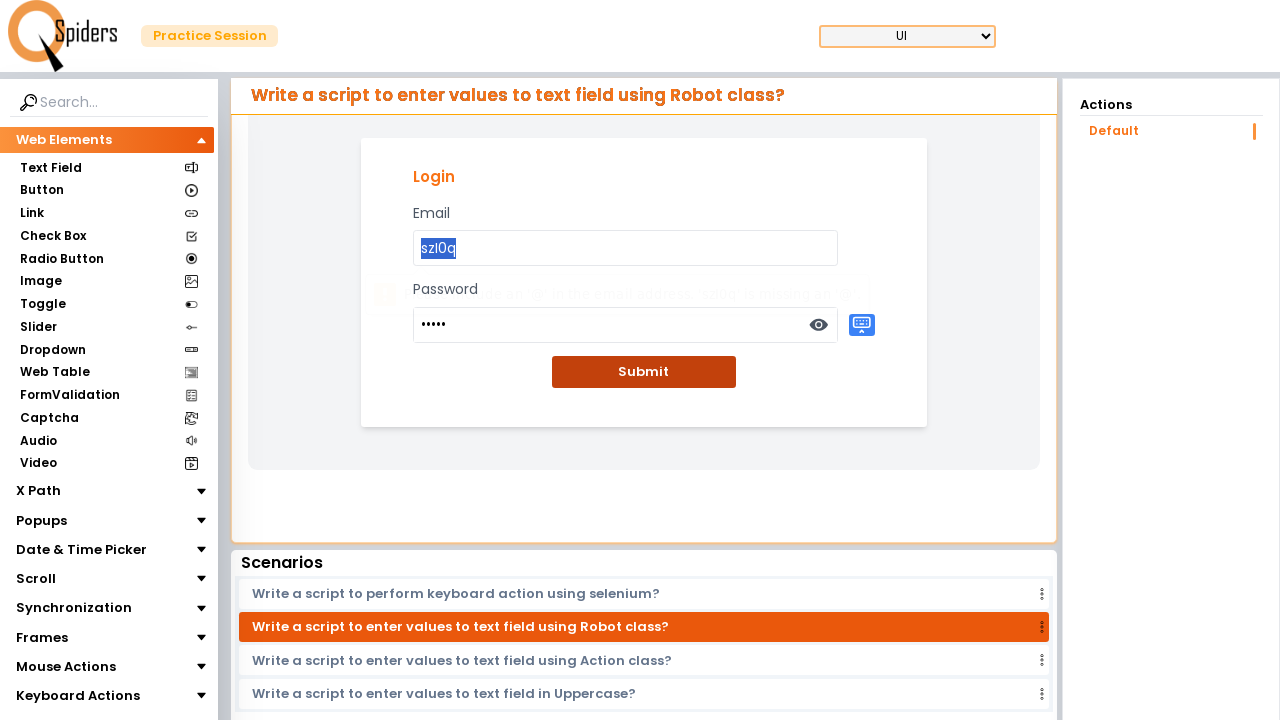

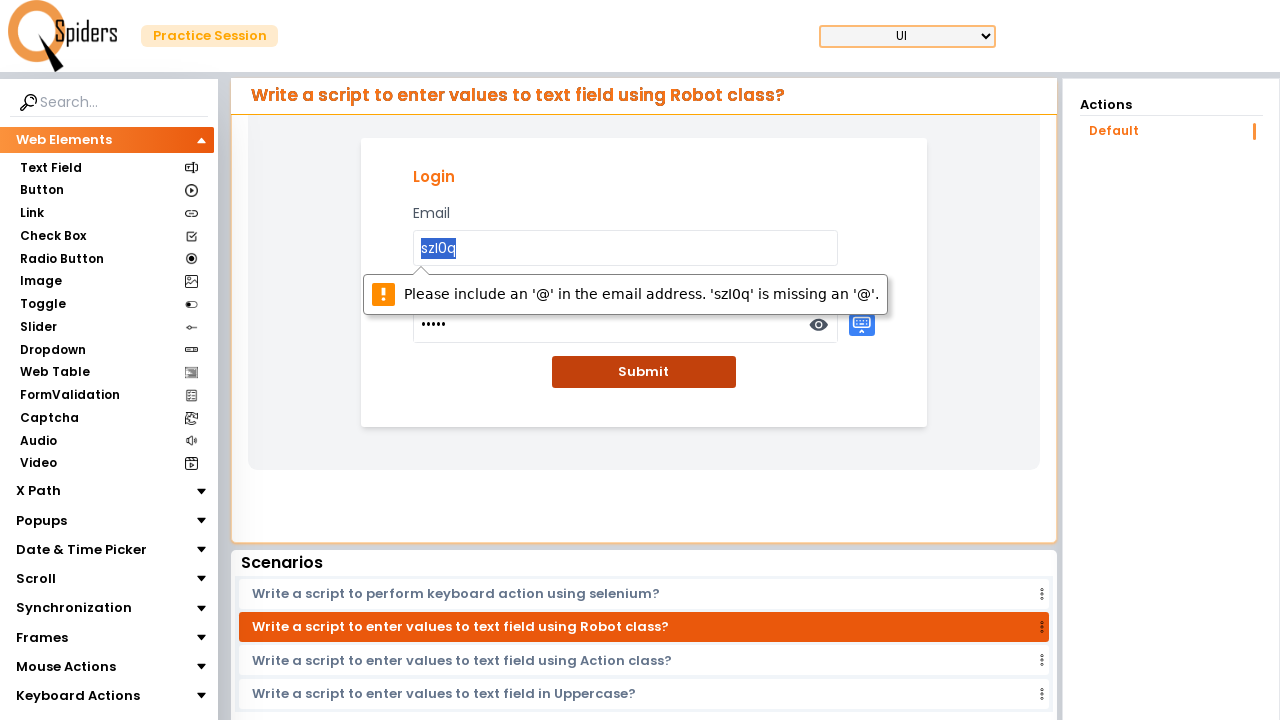